Tests window handling by opening a new window through a link click and switching between parent and child windows to verify content in each

Starting URL: https://the-internet.herokuapp.com/

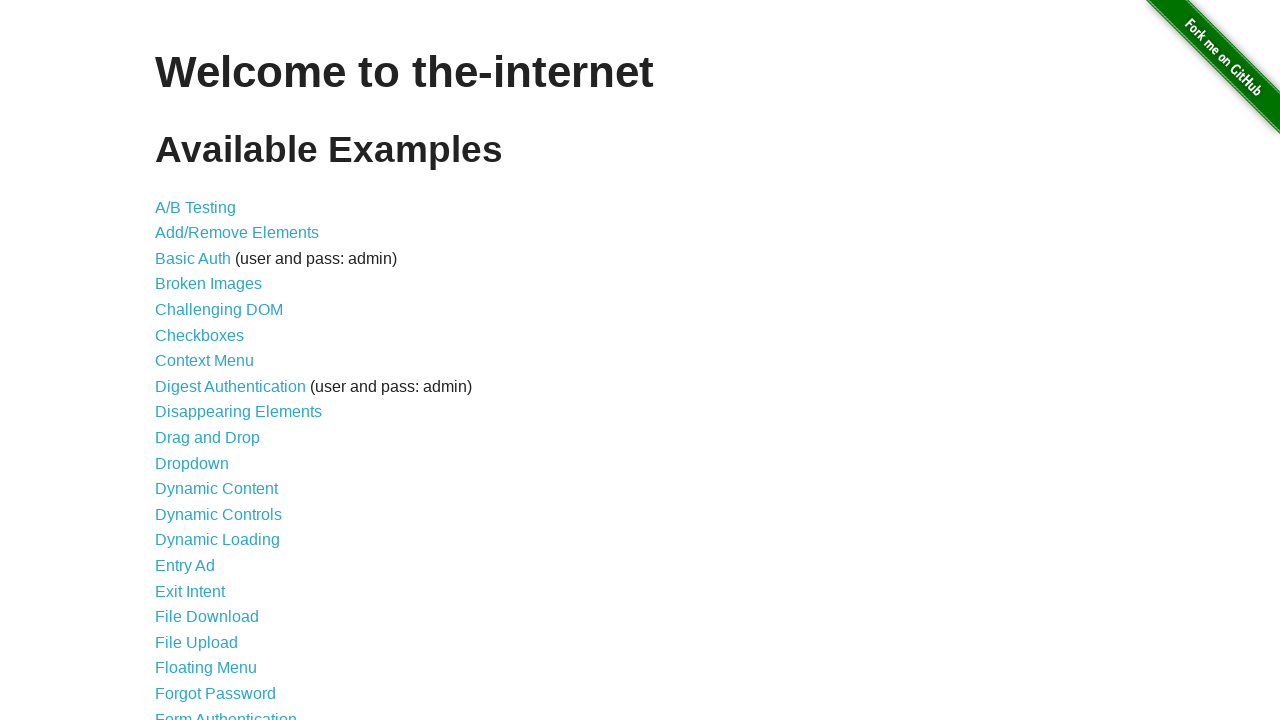

Clicked on 'Multiple Windows' link at (218, 369) on xpath=//a[text()='Multiple Windows']
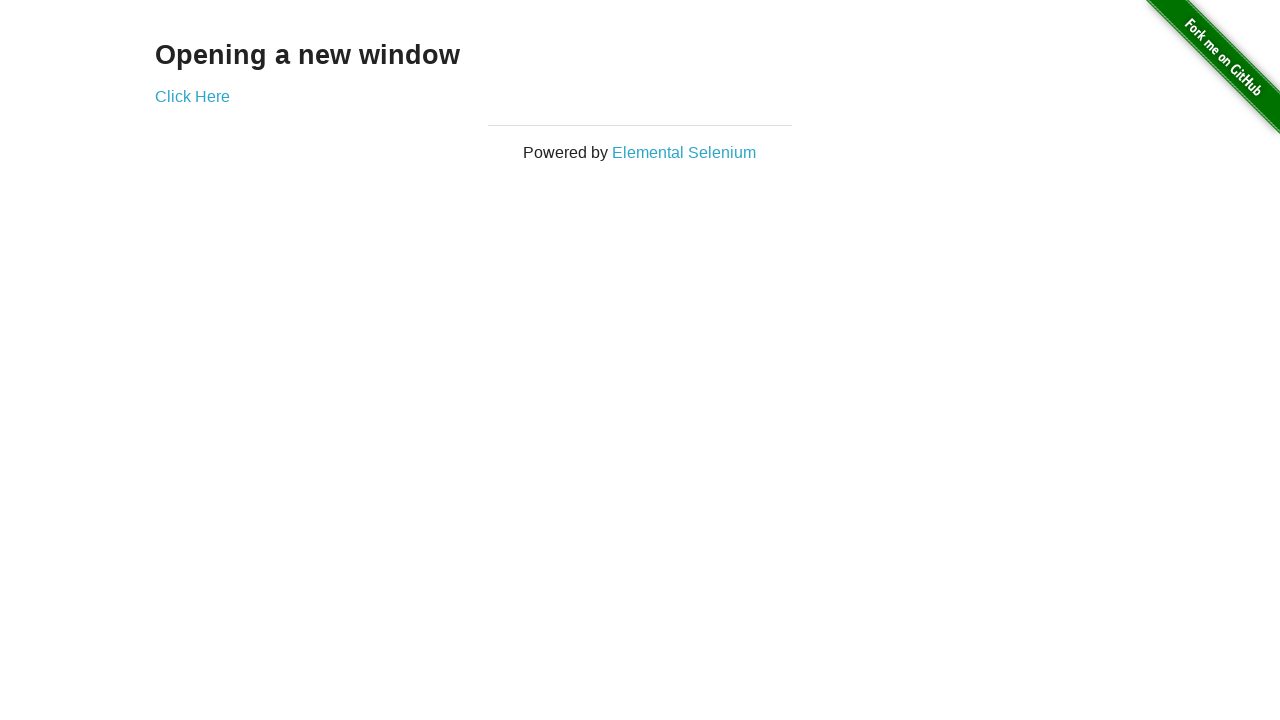

Clicked 'Click Here' link to open new window at (192, 96) on xpath=//a[text()='Click Here']
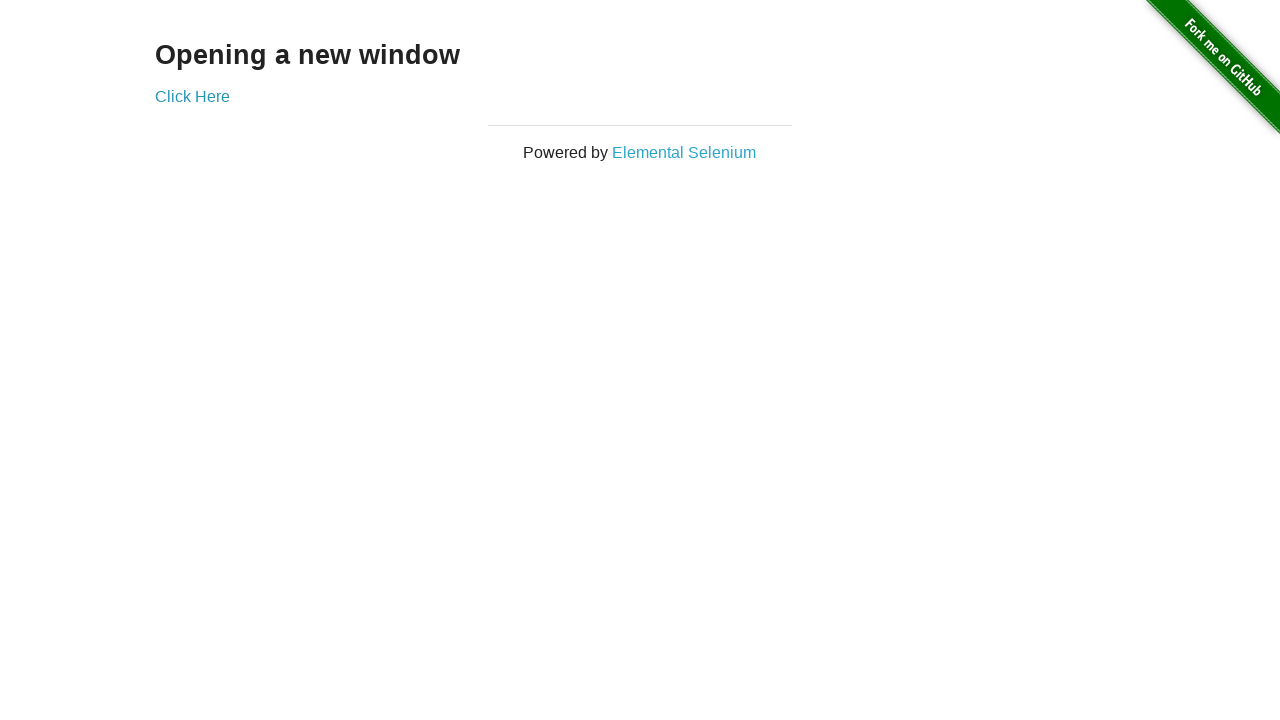

New window page object captured
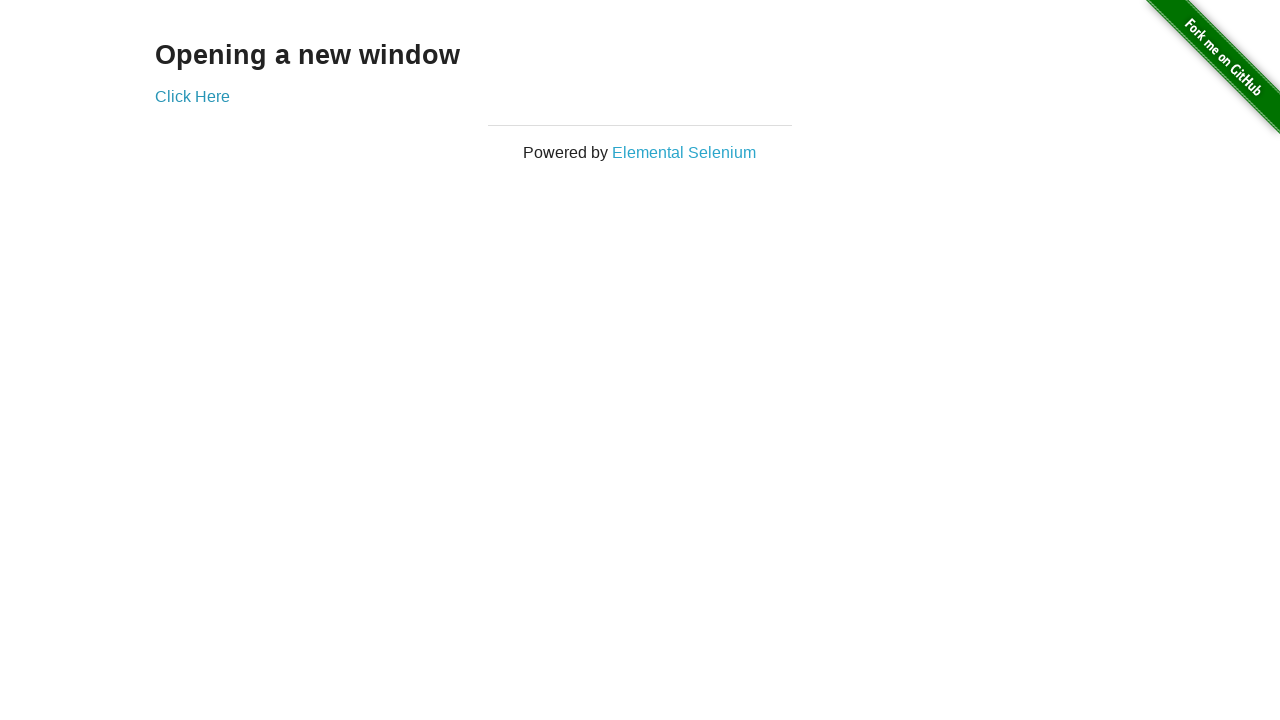

New window page loaded
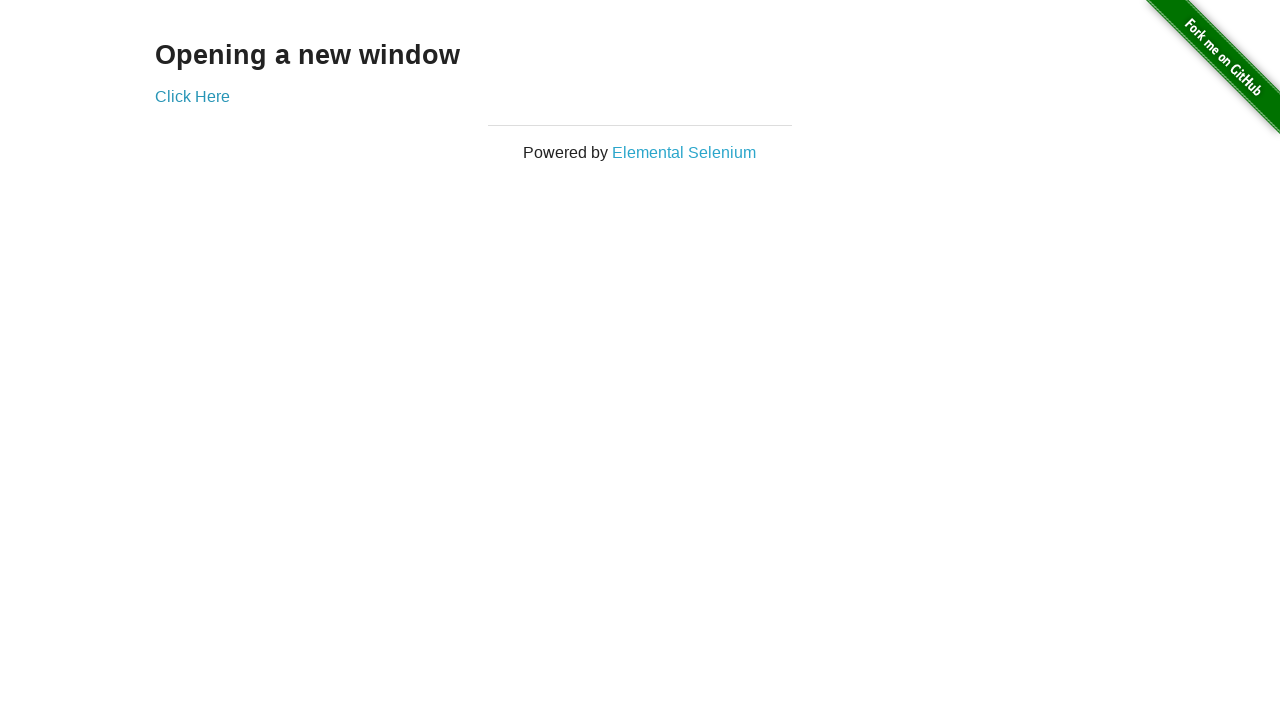

Verified heading element exists in new window
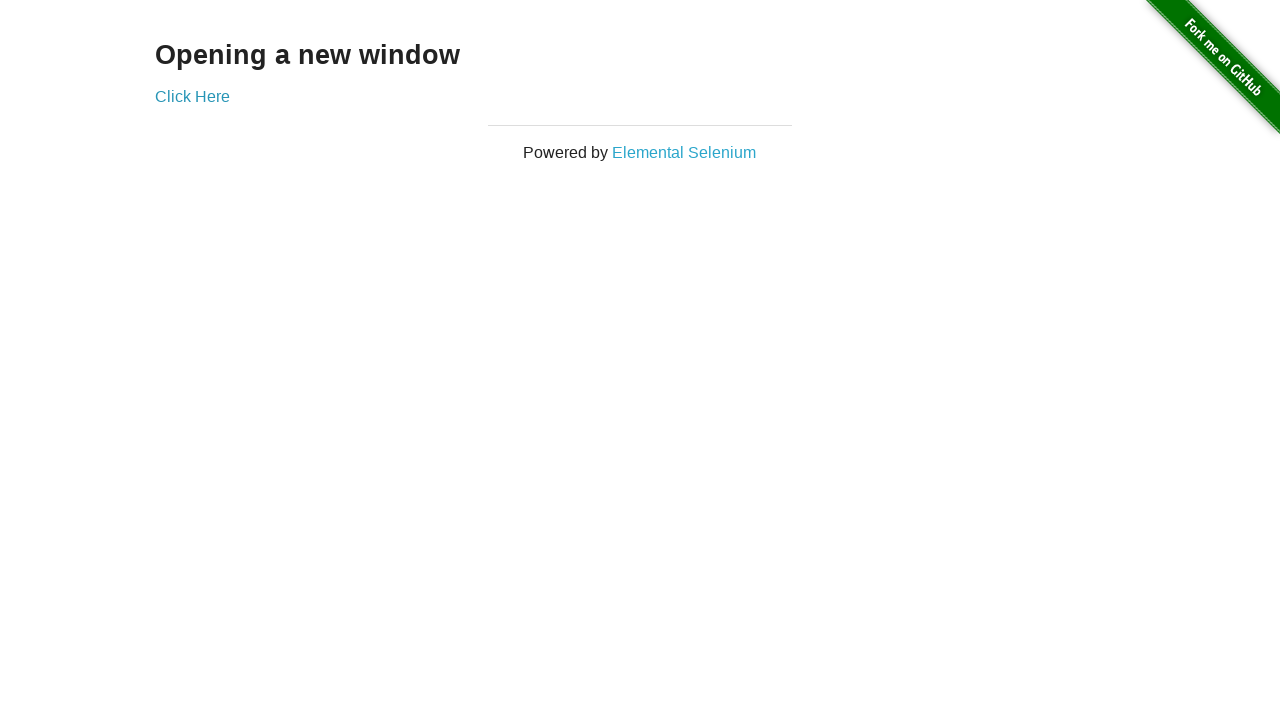

Verified 'Opening a new window' heading in parent window
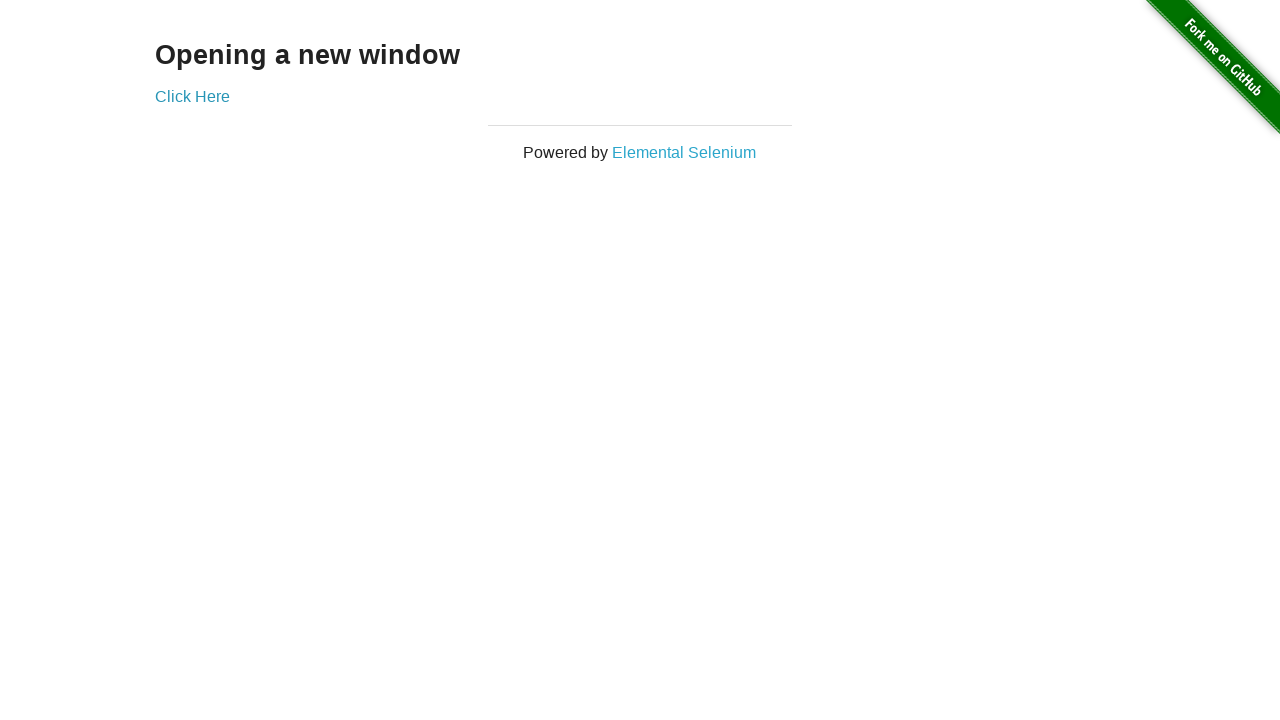

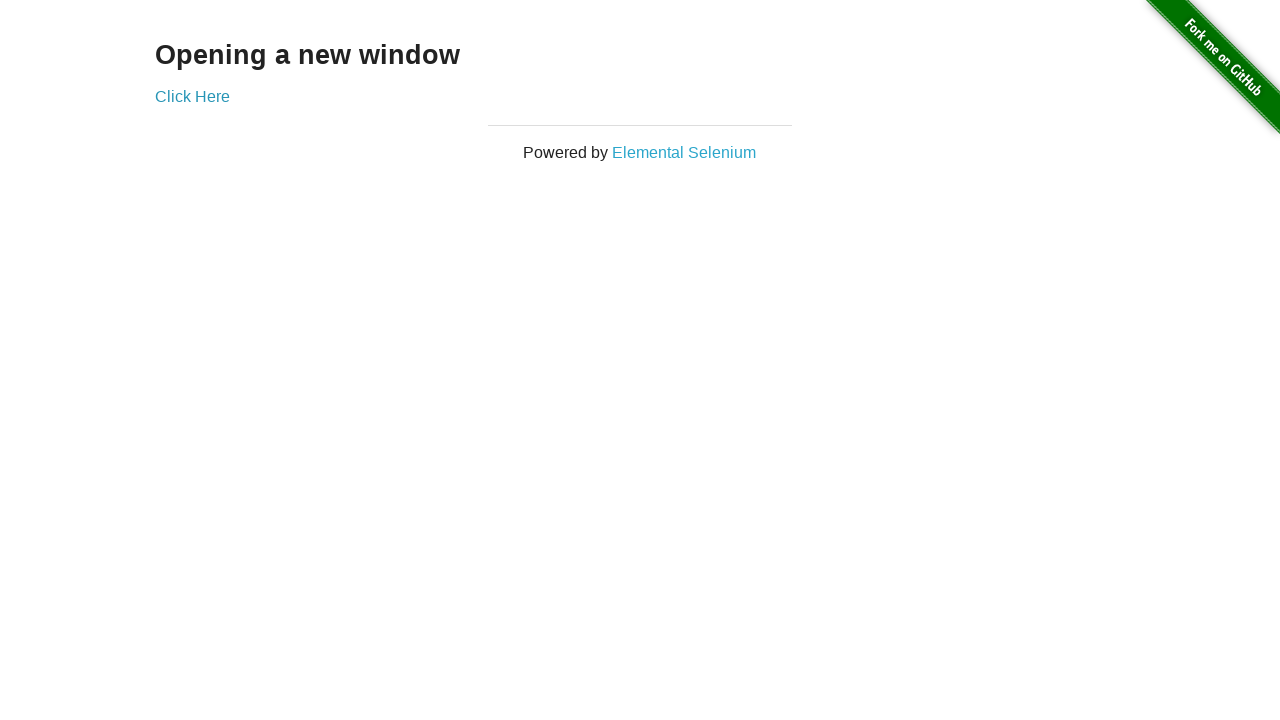